Tests the onboarding flow by navigating through onboarding screens using the Next button until reaching the login page

Starting URL: https://traxionpay-app.web.app/#/login

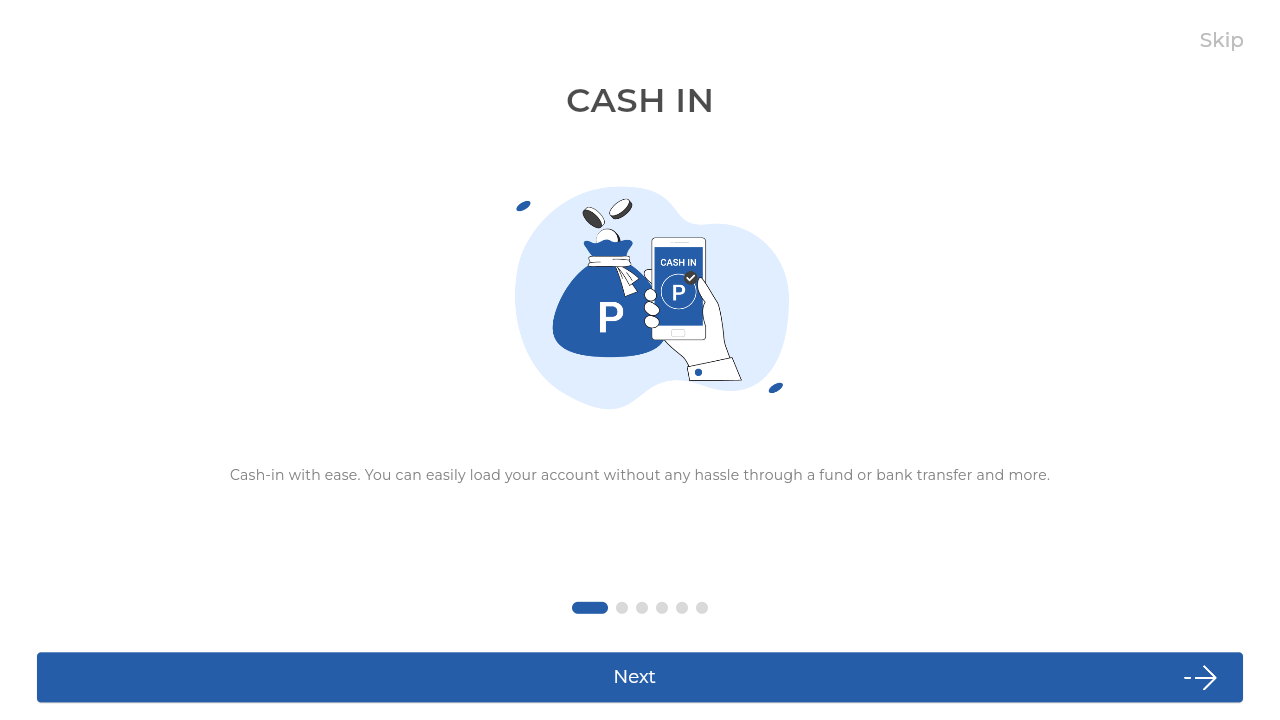

Waited for navigation to onboarding page
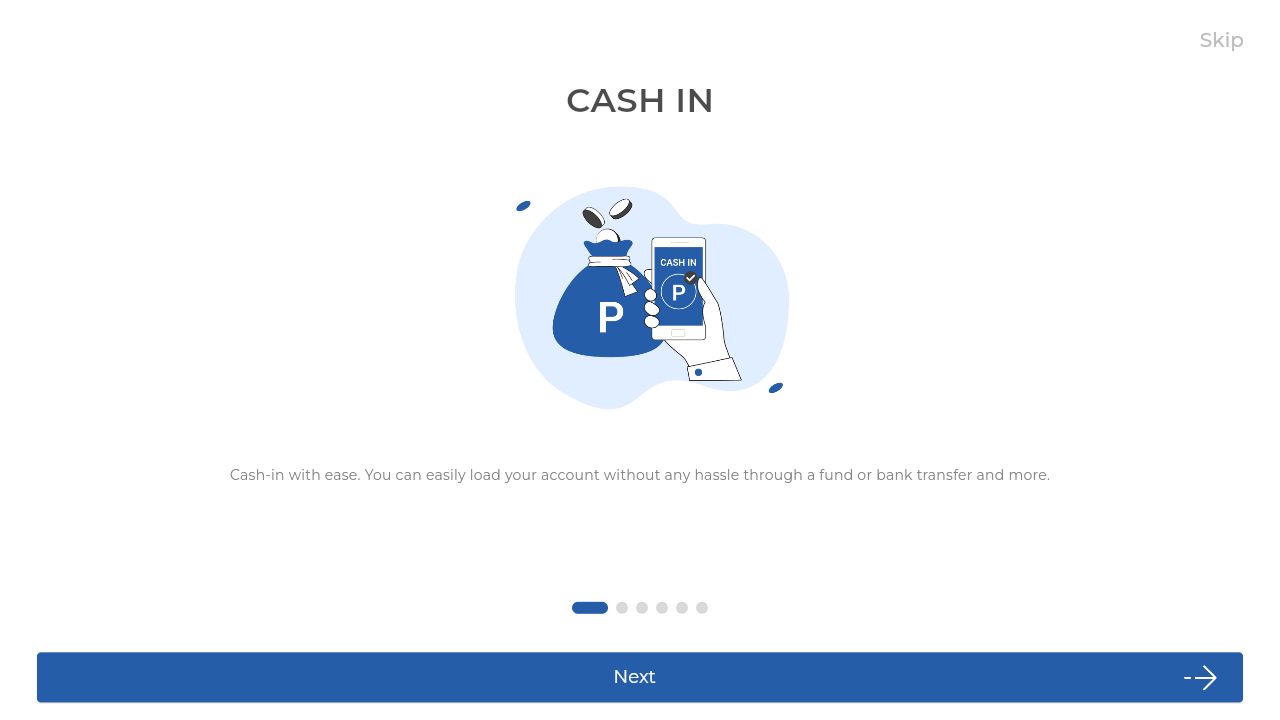

Verified onboarding element is visible
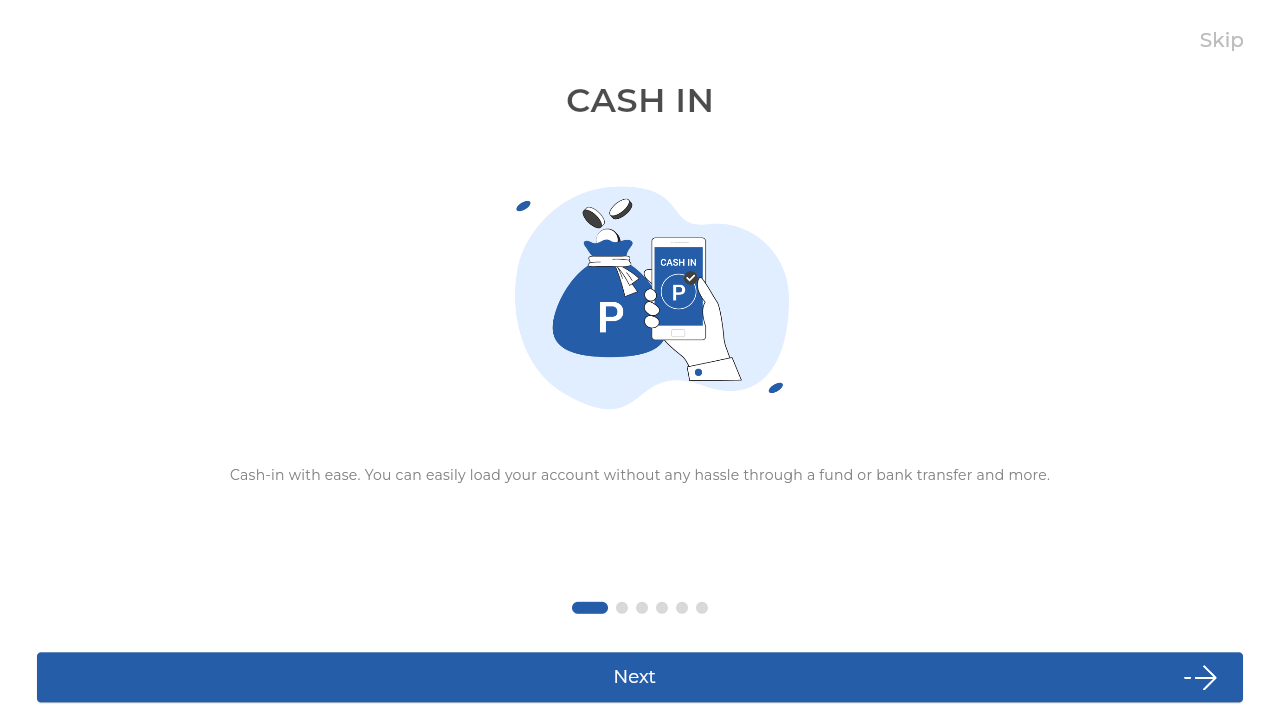

Clicked Next button on onboarding screen 1 at (640, 677) on internal:role=button[name="Next"i]
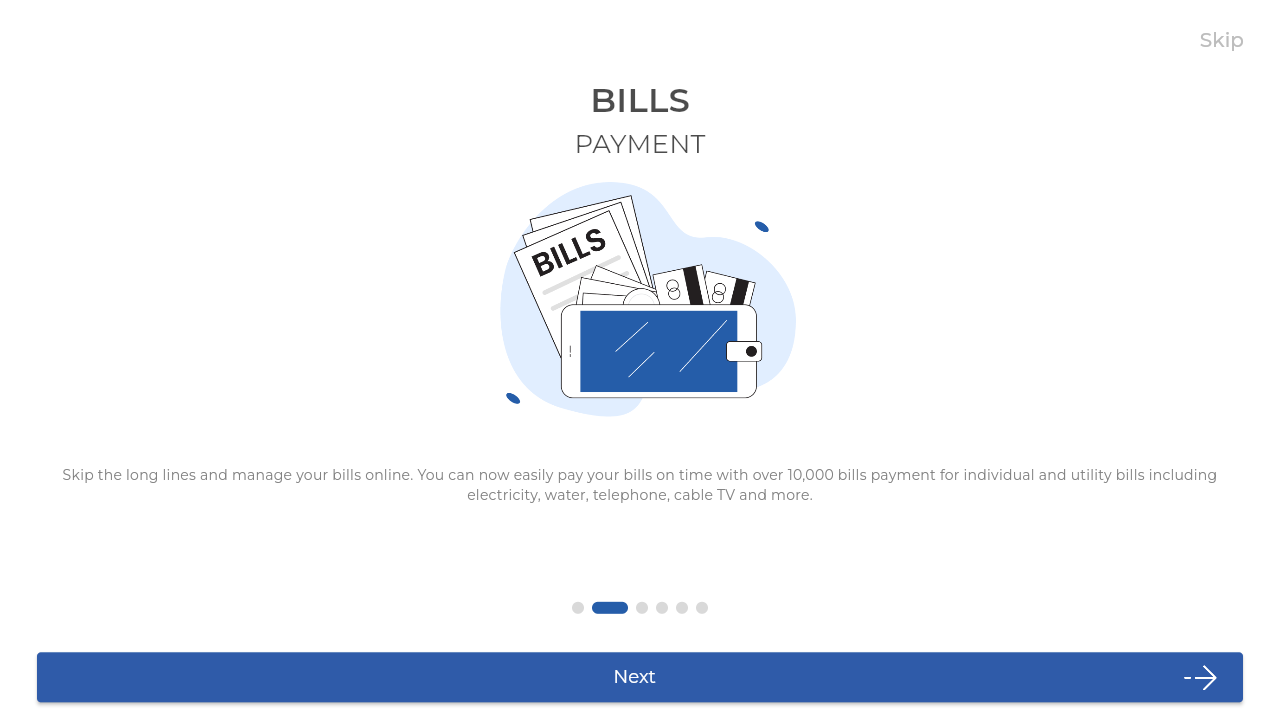

Waited 1 second for onboarding screen 1 transition
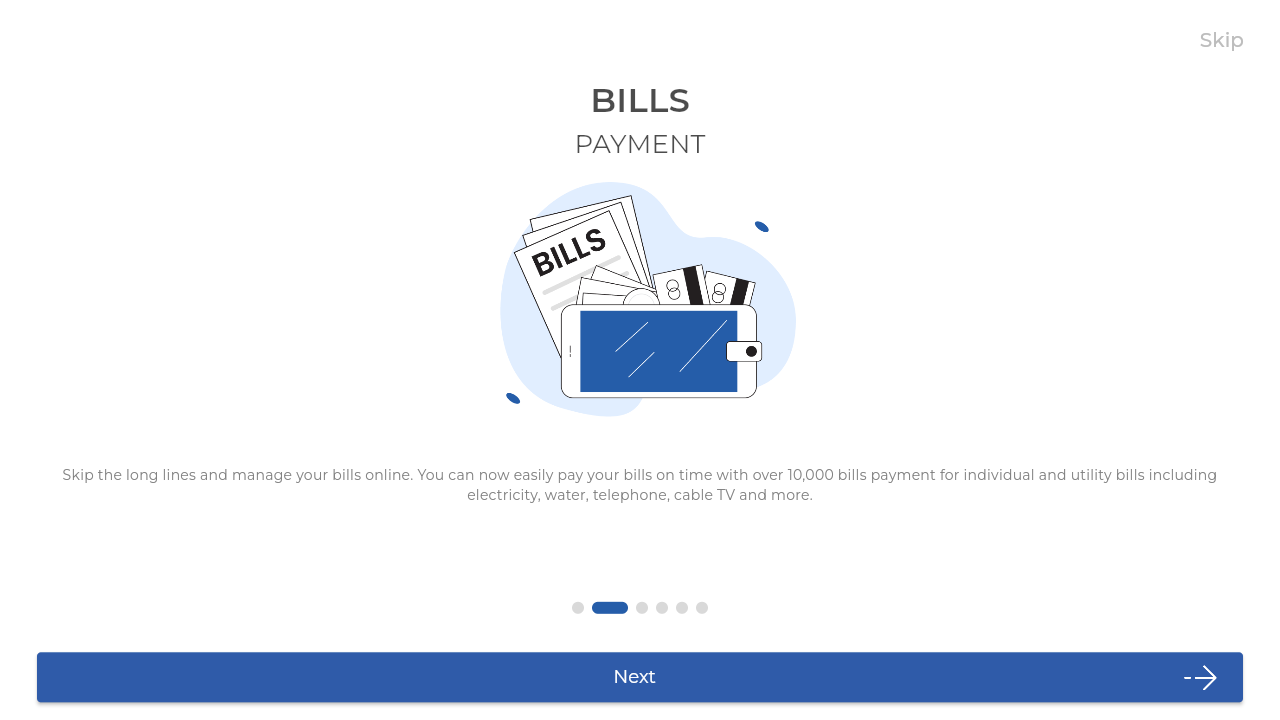

Clicked Next button on onboarding screen 2 at (640, 677) on internal:role=button[name="Next"i]
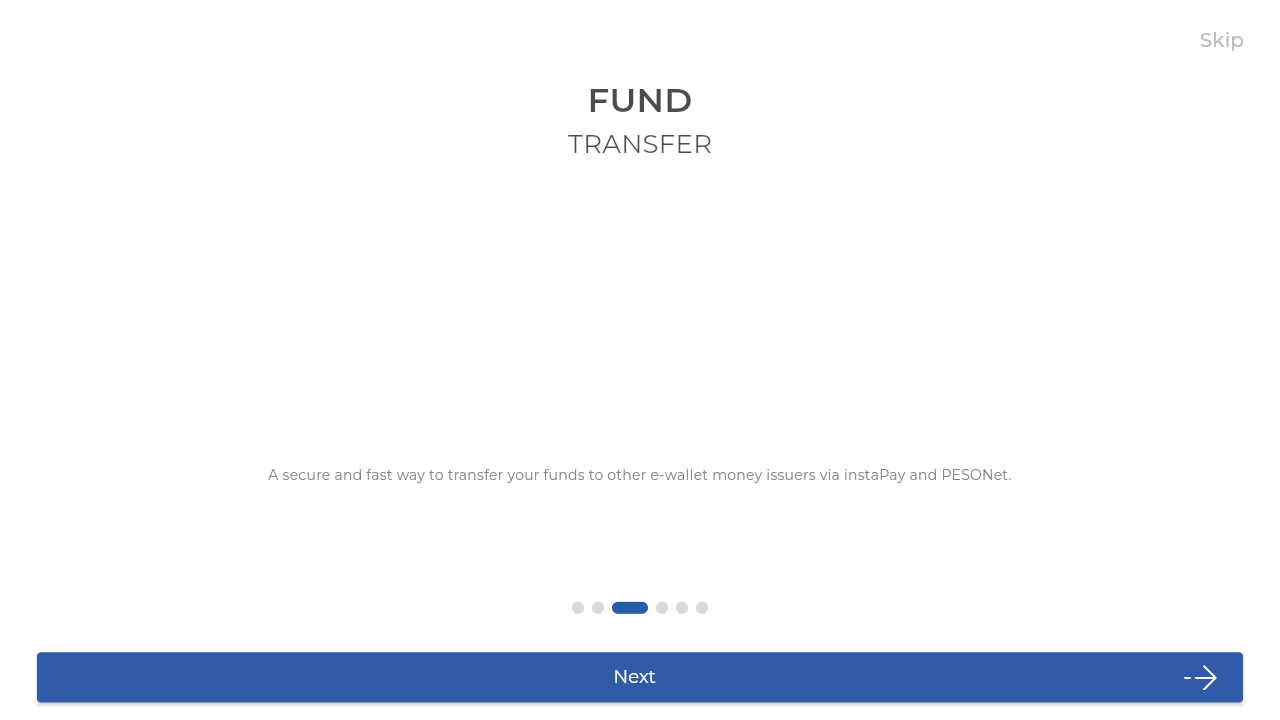

Waited 1 second for onboarding screen 2 transition
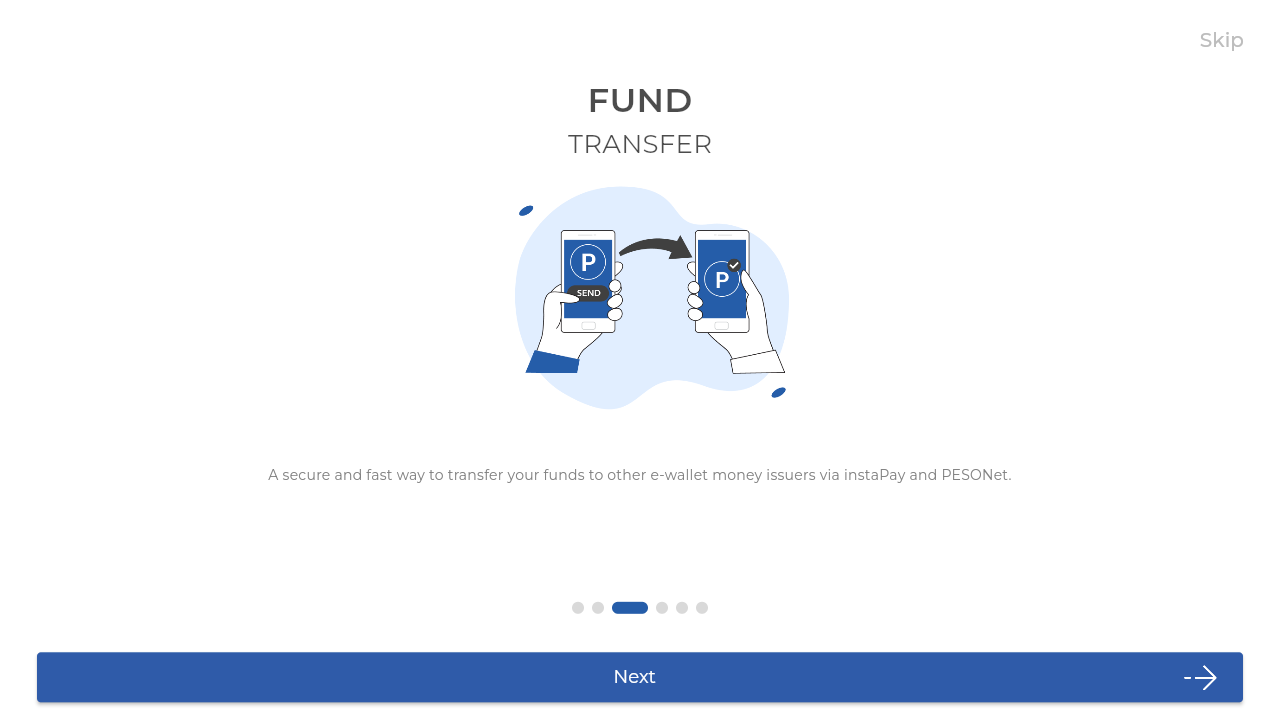

Clicked Next button on onboarding screen 3 at (640, 677) on internal:role=button[name="Next"i]
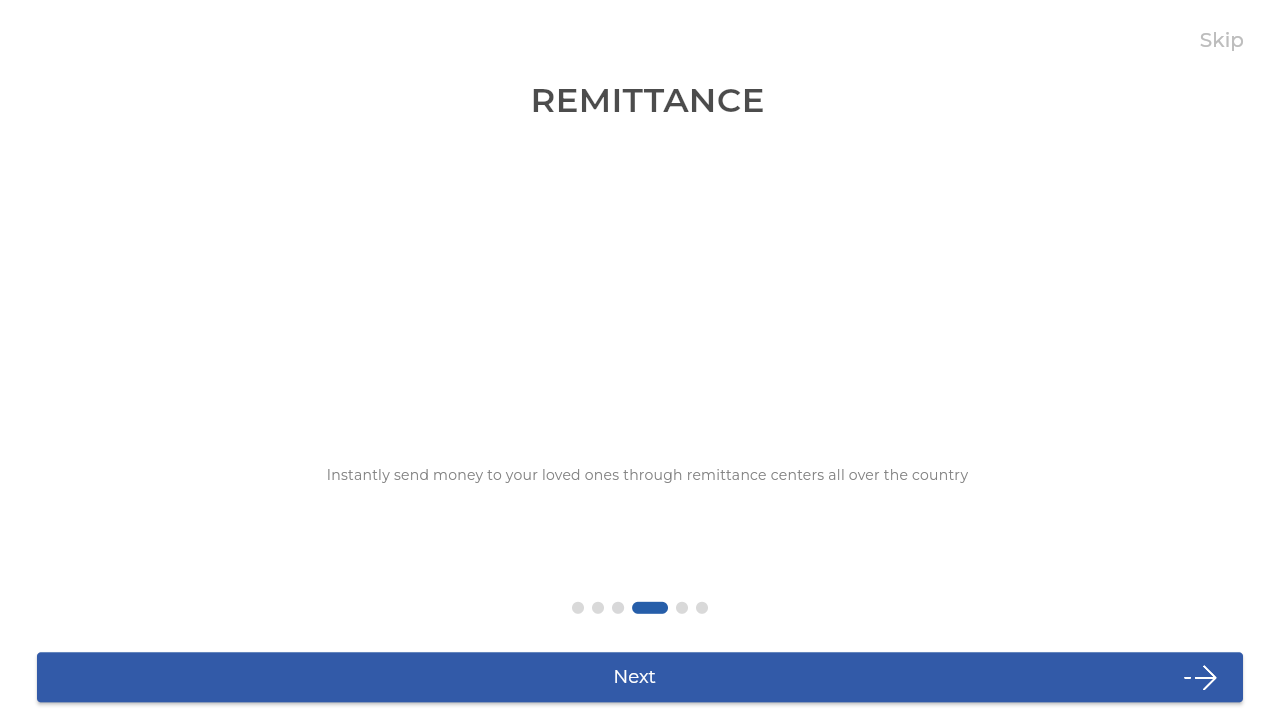

Waited 1 second for onboarding screen 3 transition
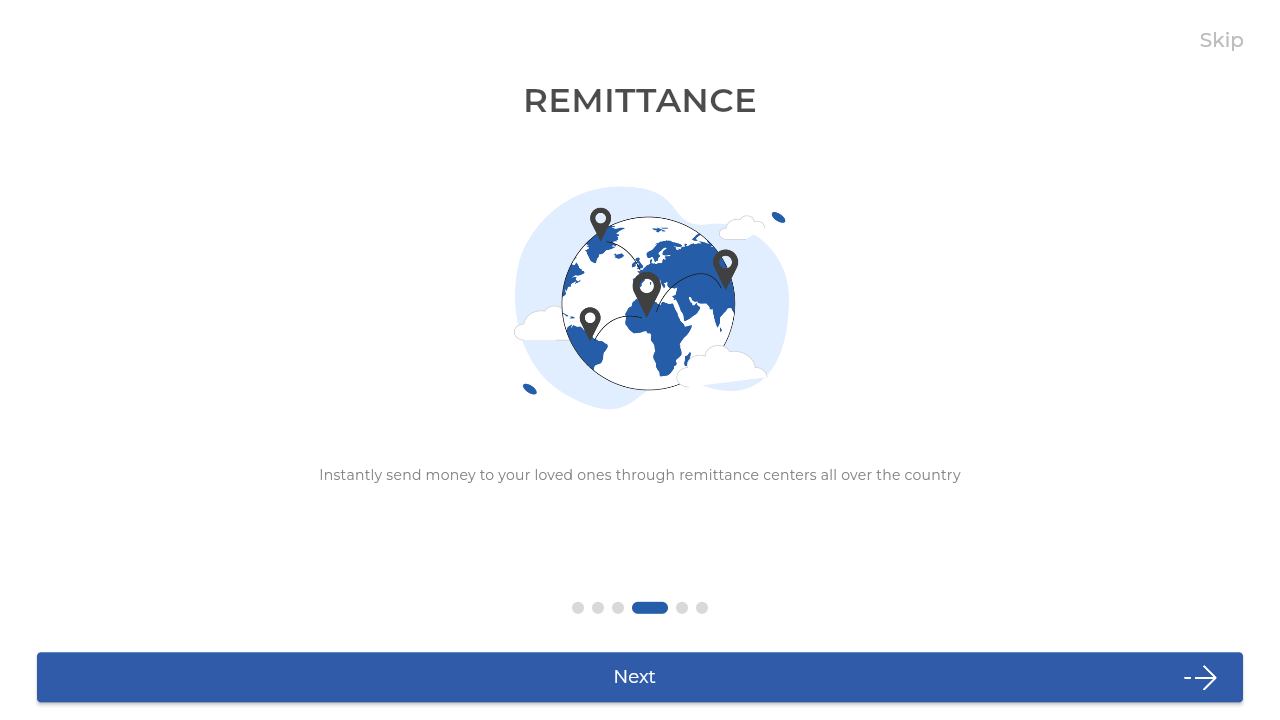

Clicked Next button on onboarding screen 4 at (640, 677) on internal:role=button[name="Next"i]
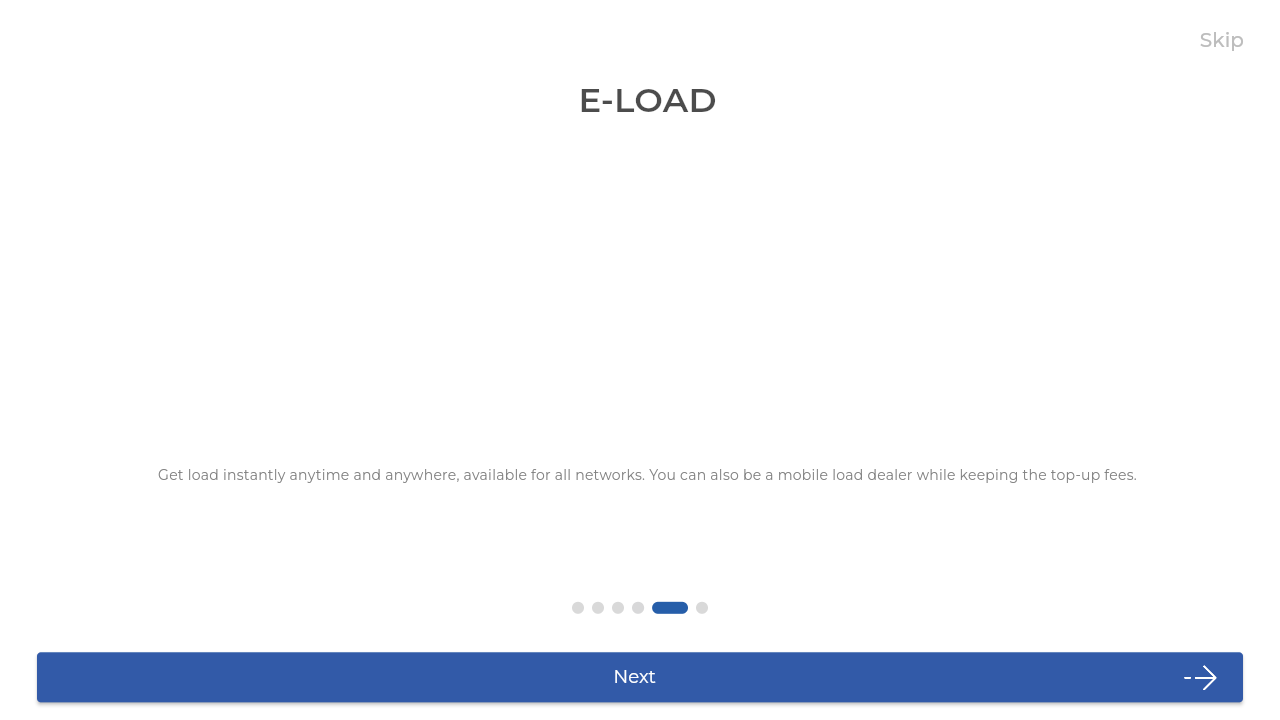

Waited 1 second for onboarding screen 4 transition
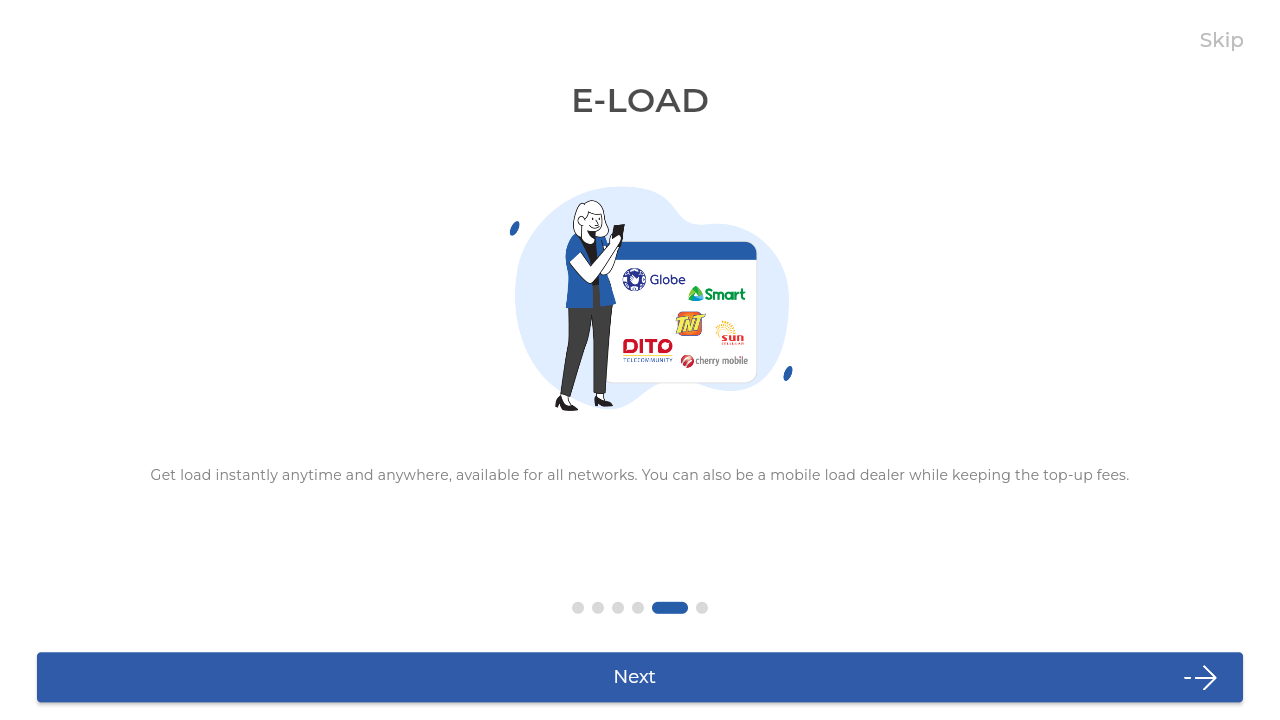

Clicked Next button on onboarding screen 5 at (640, 677) on internal:role=button[name="Next"i]
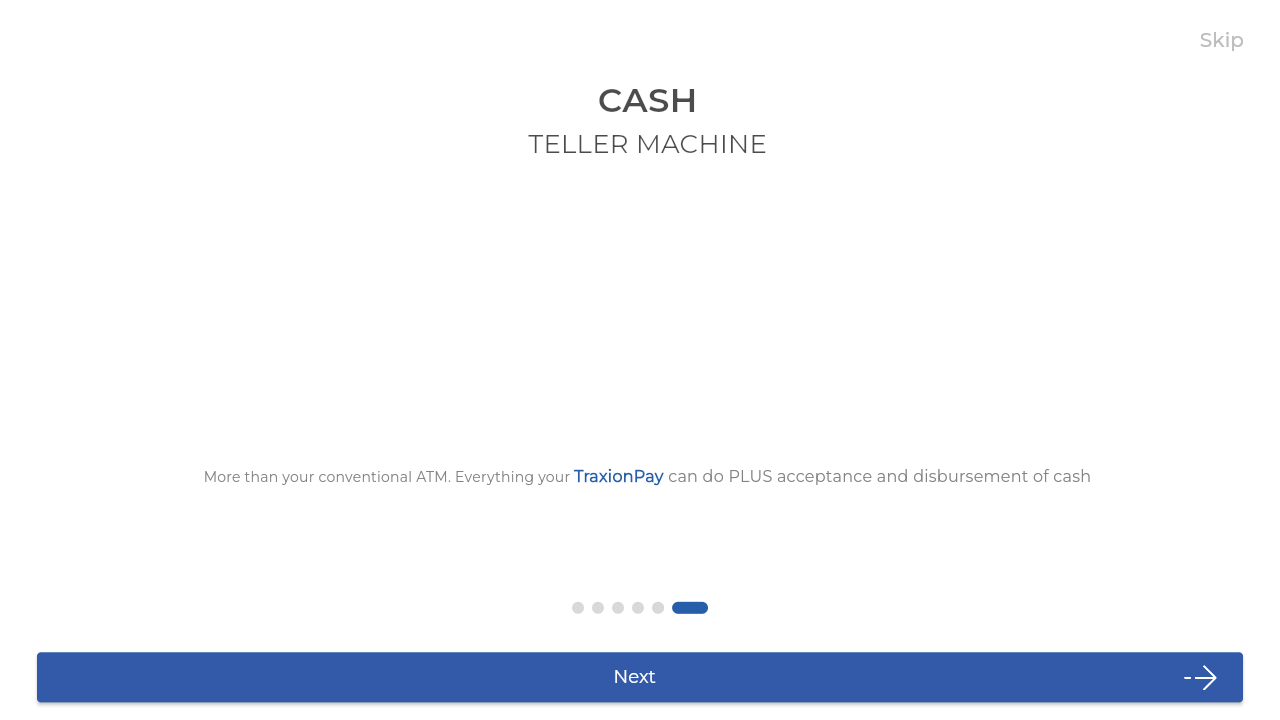

Waited 1 second for onboarding screen 5 transition
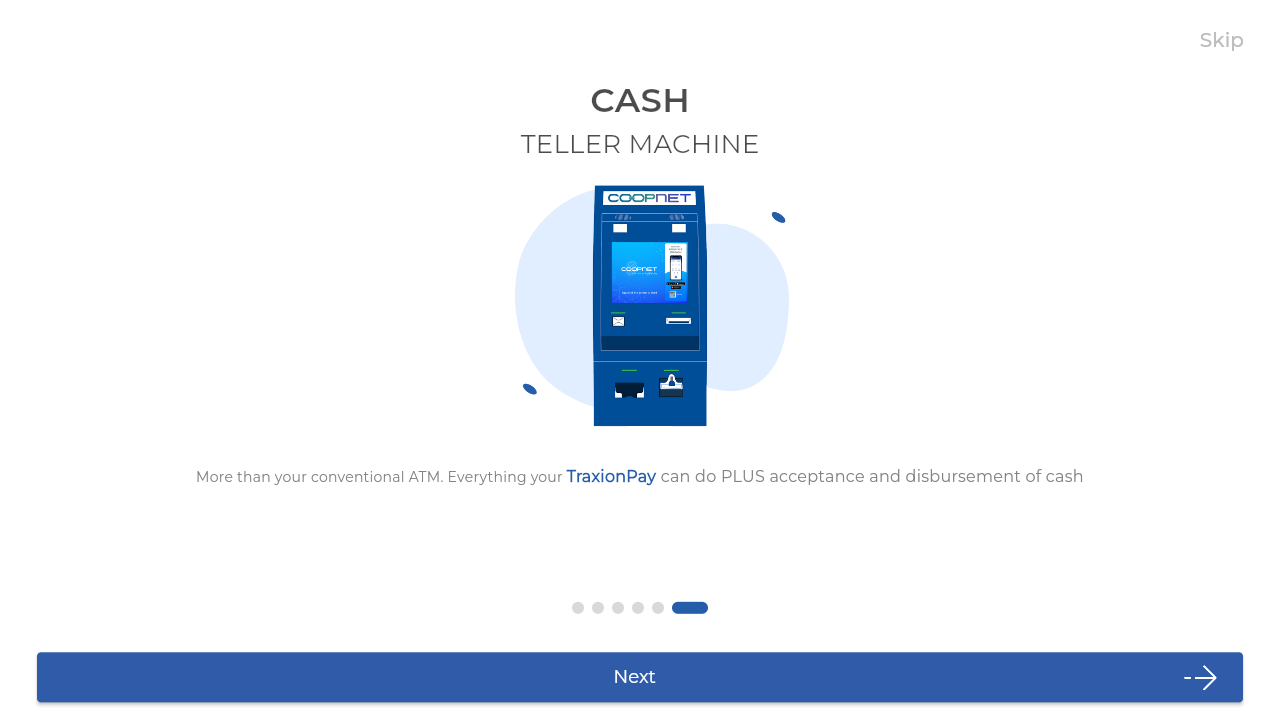

Clicked Next button on onboarding screen 6 at (640, 677) on internal:role=button[name="Next"i]
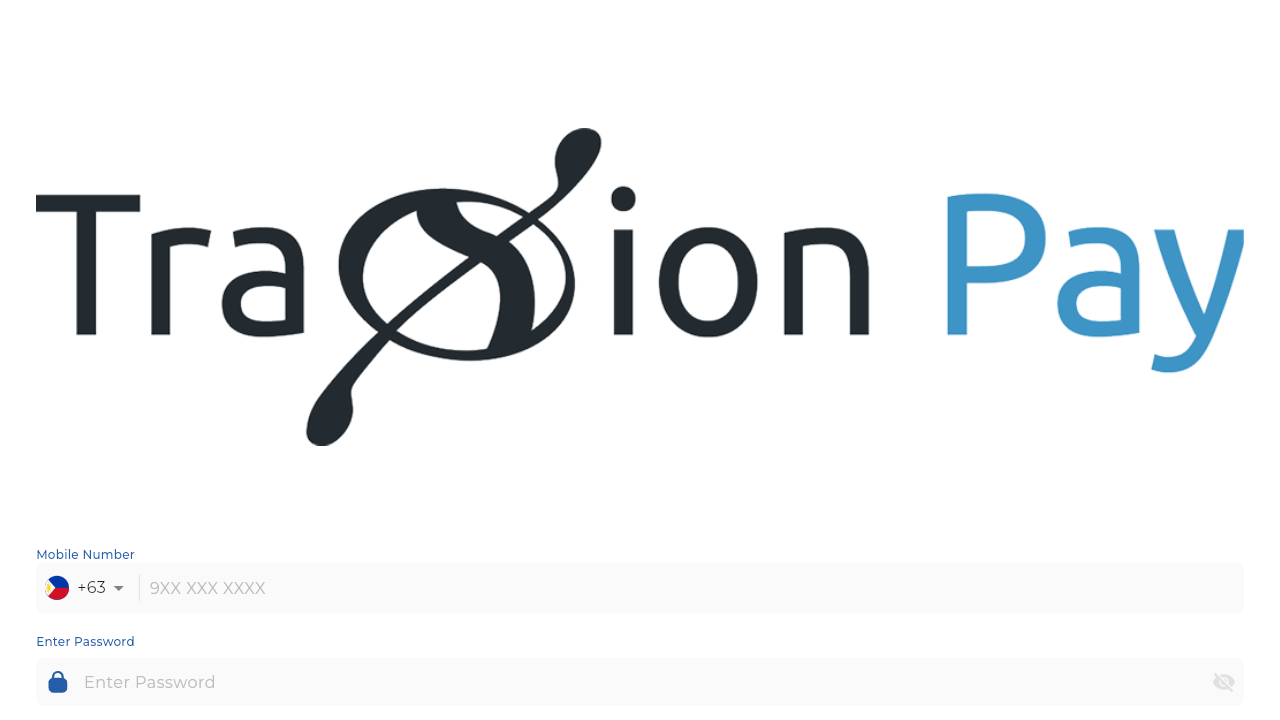

Waited 1 second for onboarding screen 6 transition
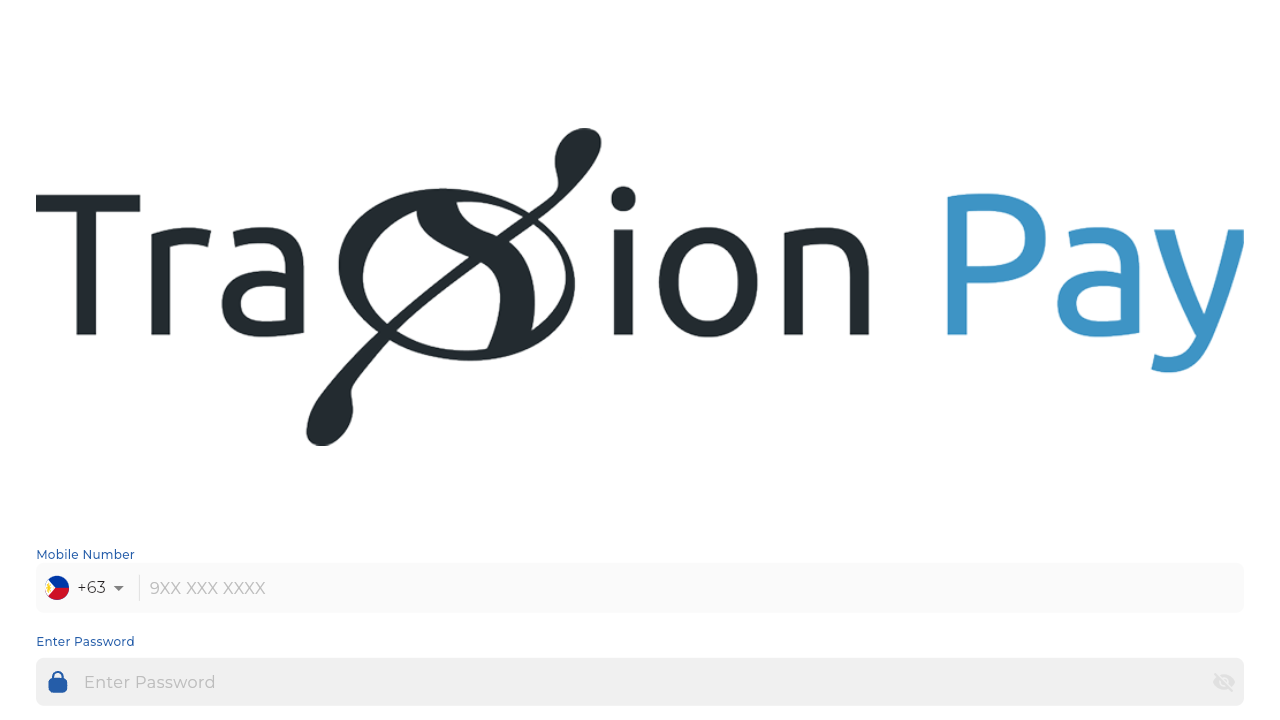

Verified navigation to login page after completing all onboarding screens
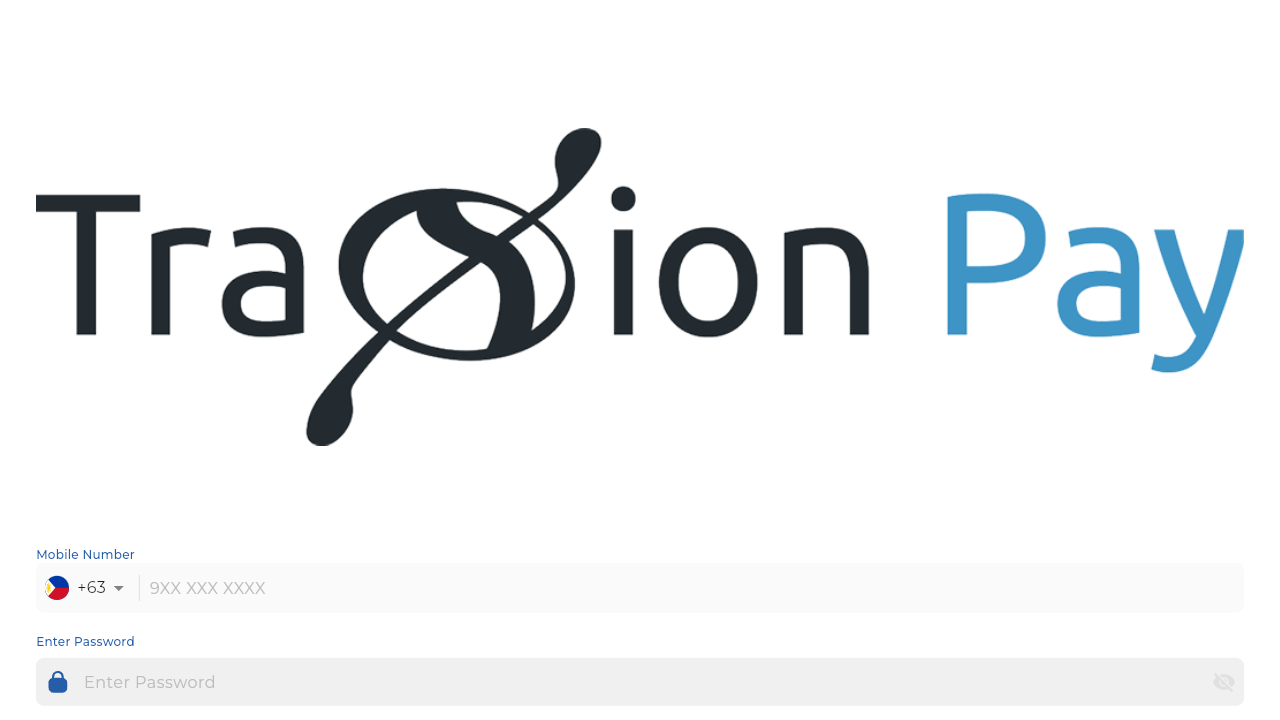

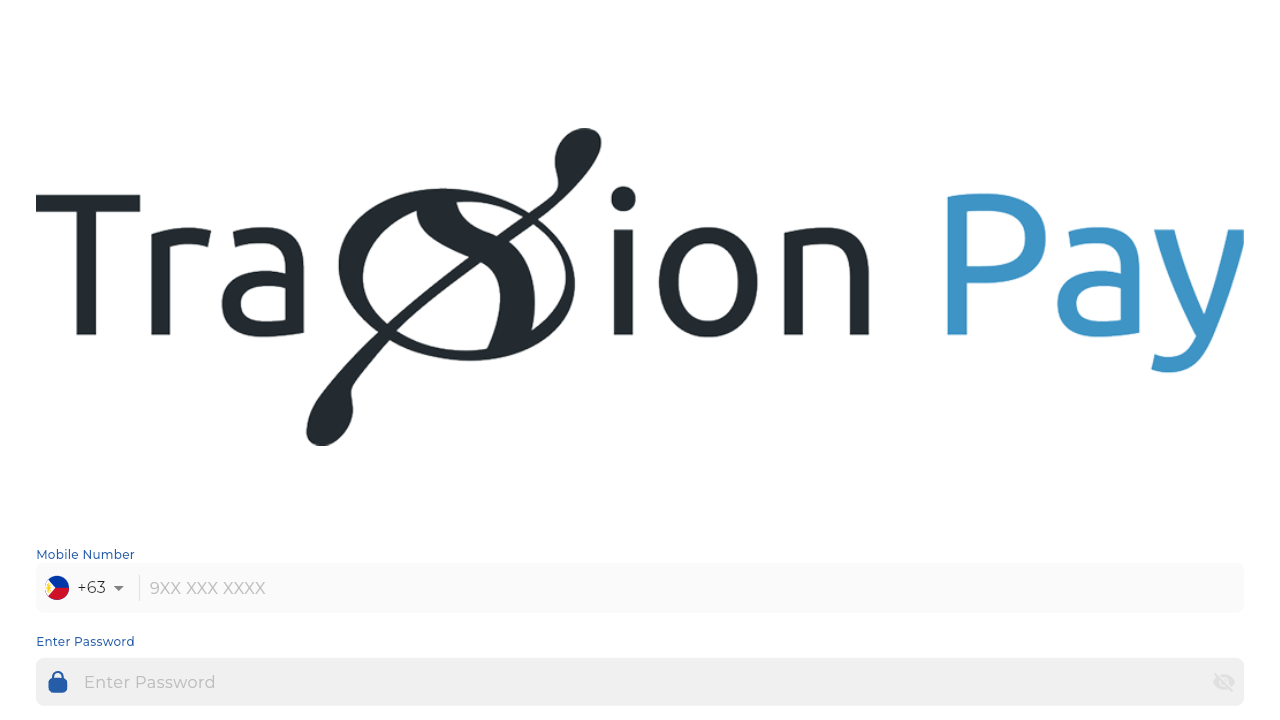